Tests text input functionality by entering text into a field and clicking a button to update its label

Starting URL: http://uitestingplayground.com/textinput

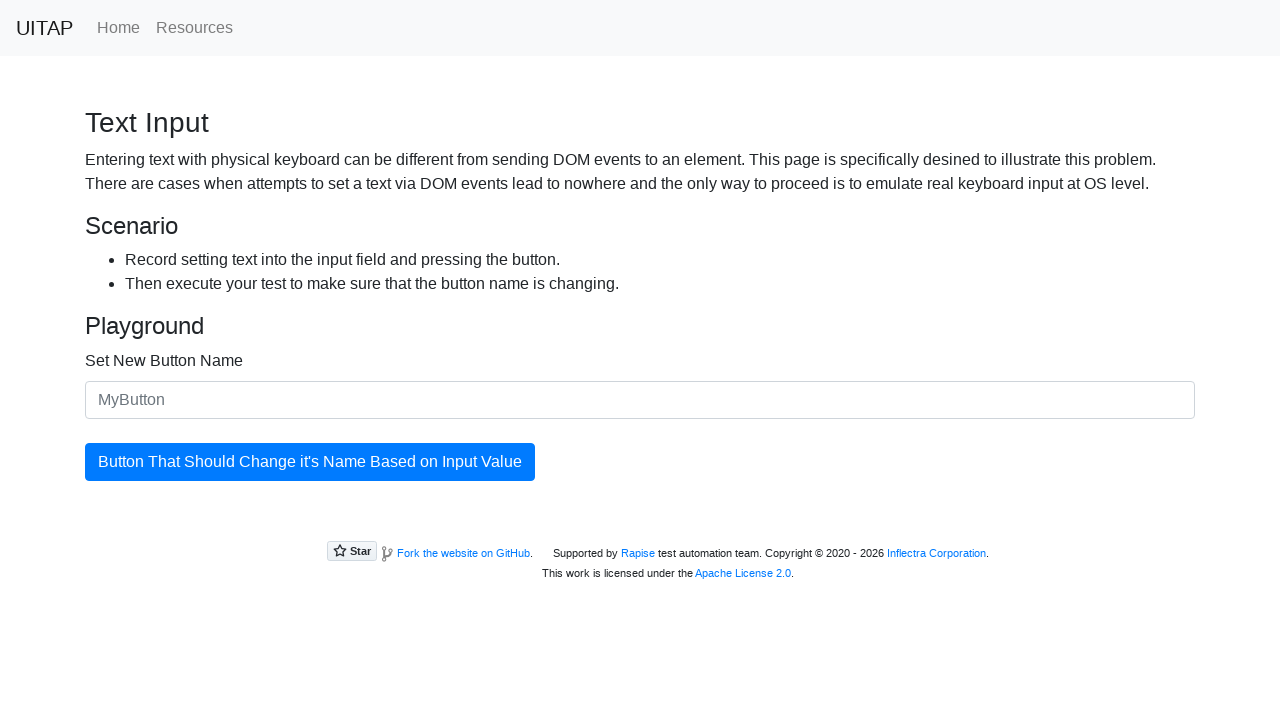

Filled text input field with 'SkyPro' on #newButtonName
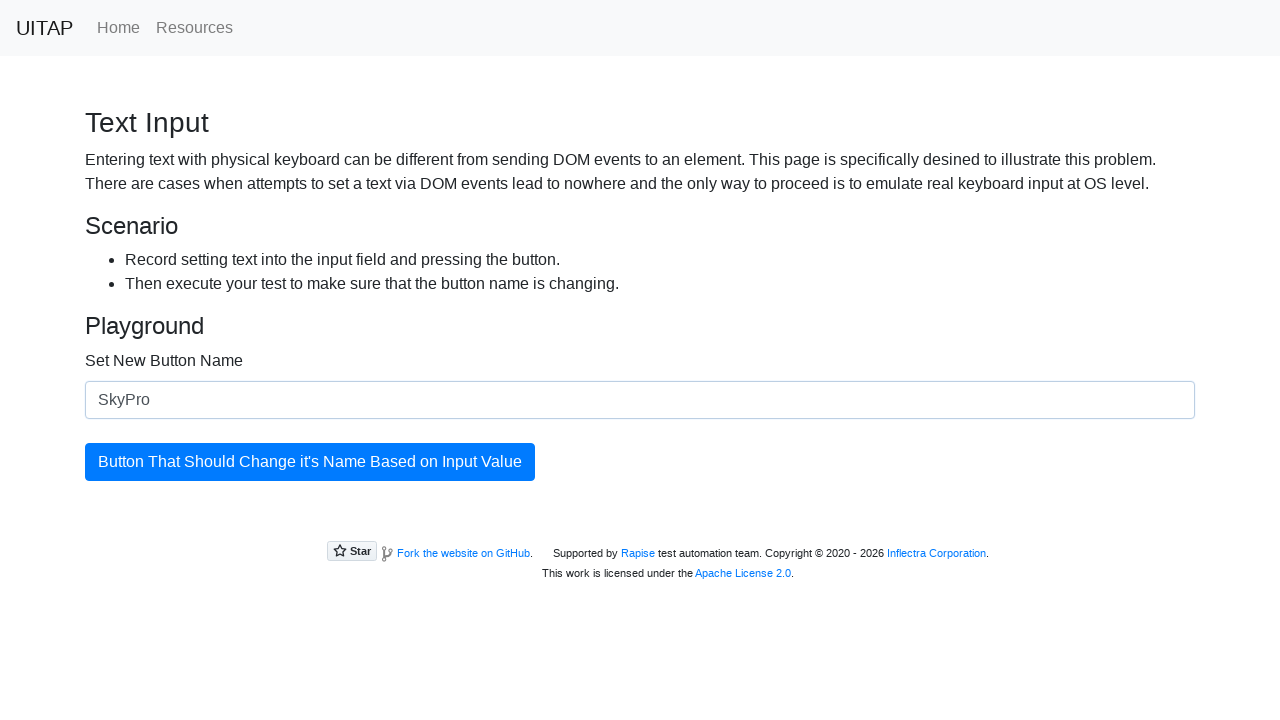

Clicked the button to update its label at (310, 462) on #updatingButton
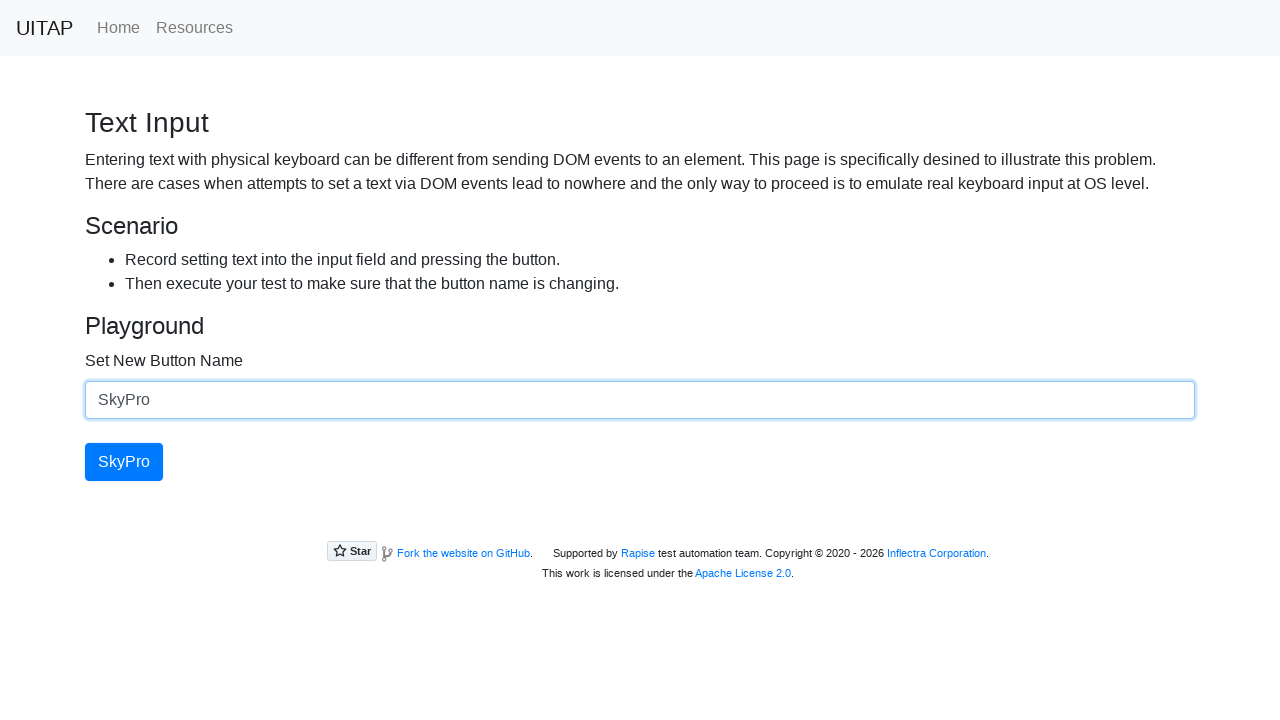

Retrieved button text content to verify update
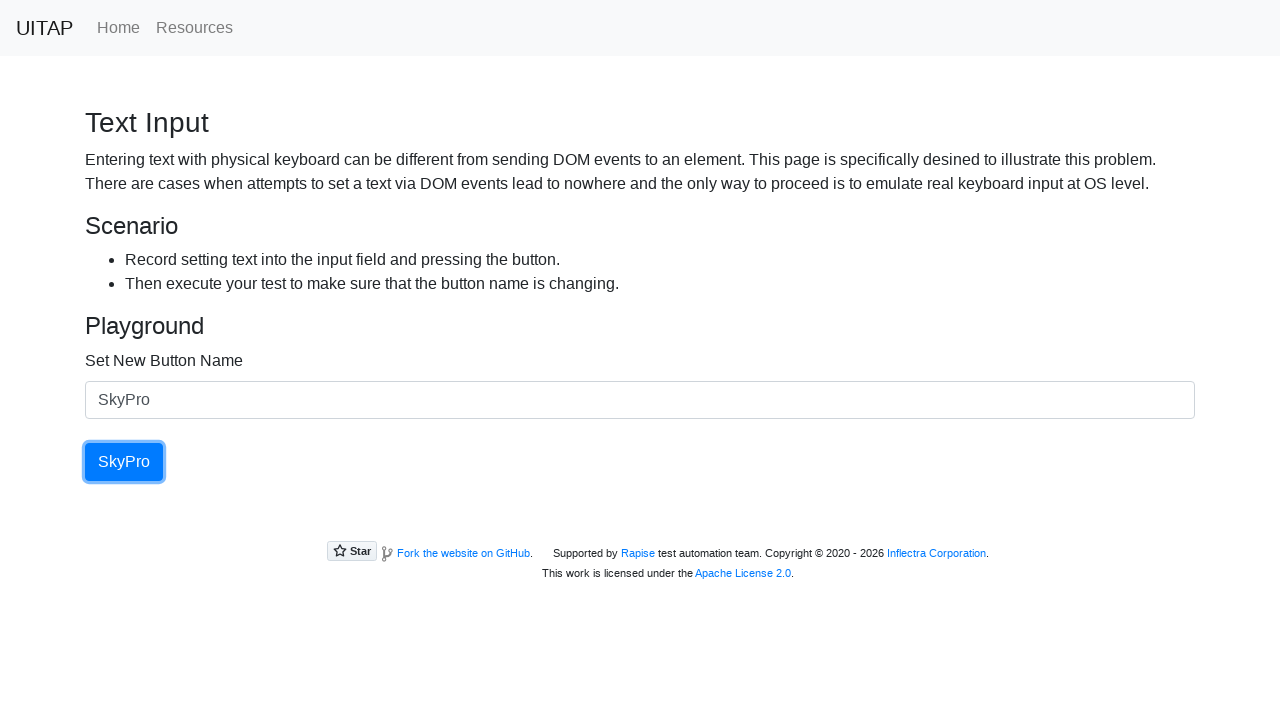

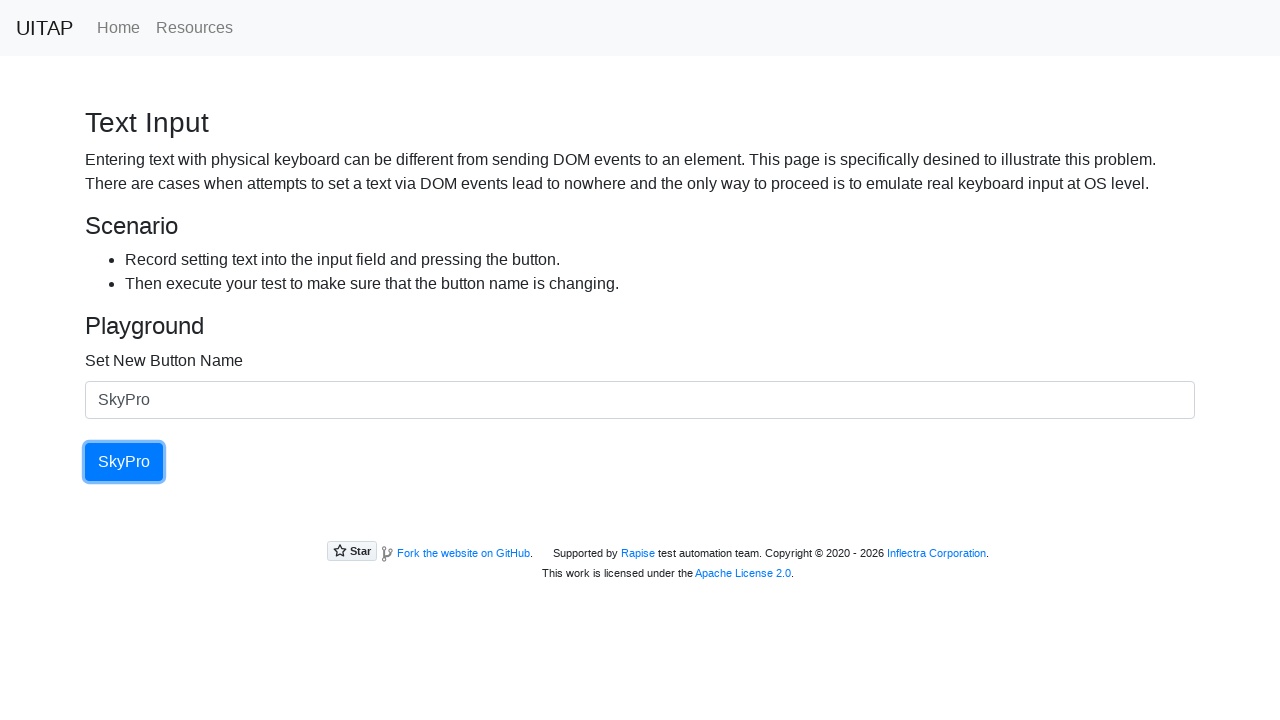